Tests resizable element functionality by dragging the resize handle to expand the element

Starting URL: https://jqueryui.com/resources/demos/resizable/default.html

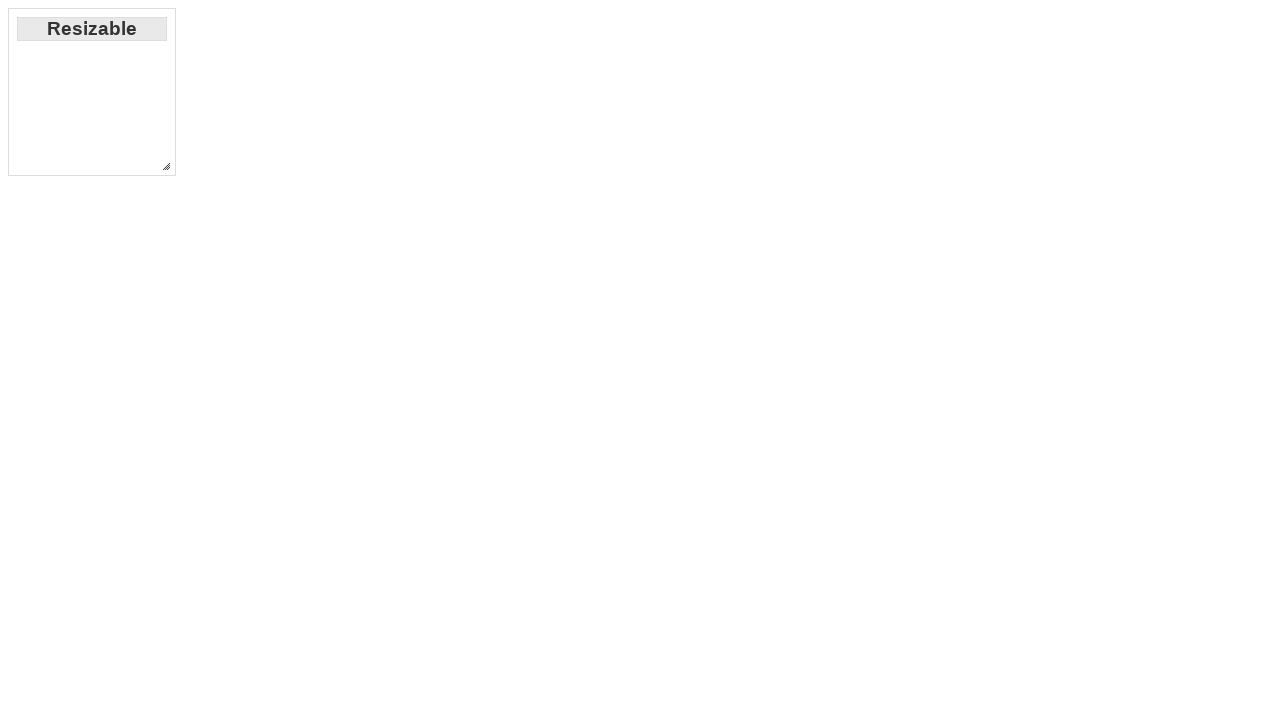

Navigated to jQuery UI resizable demo page
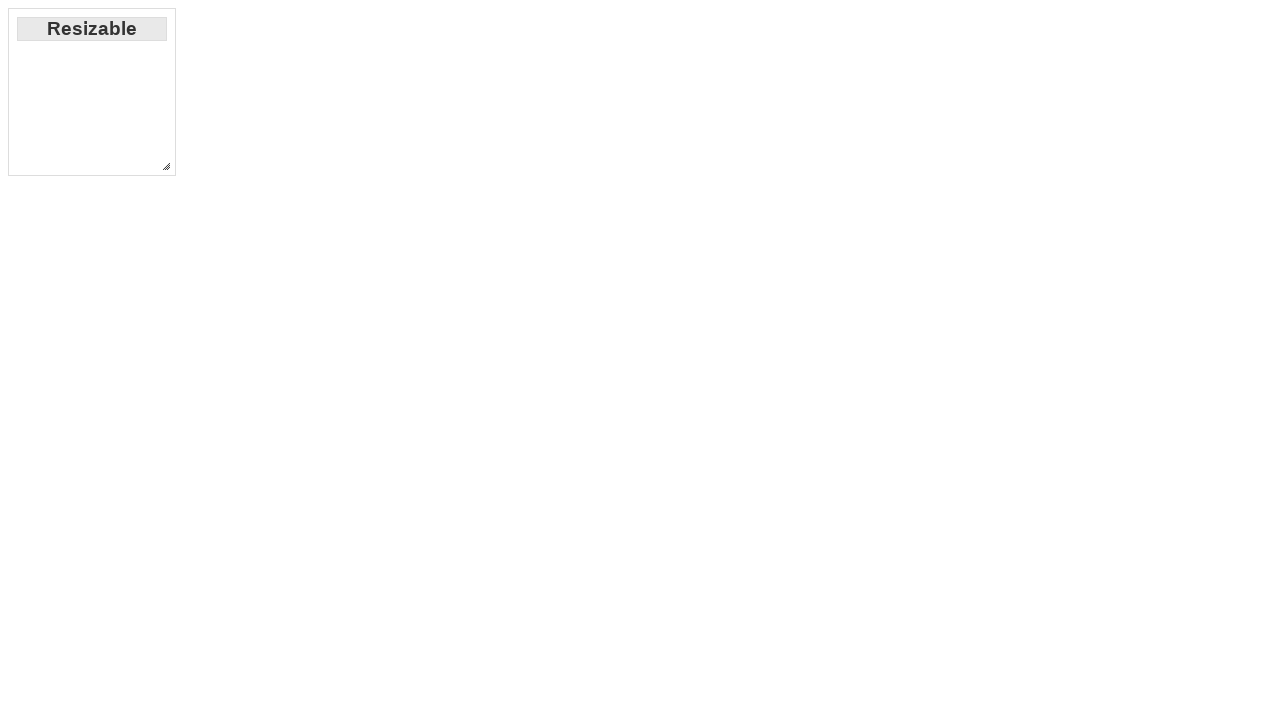

Located resize handle element
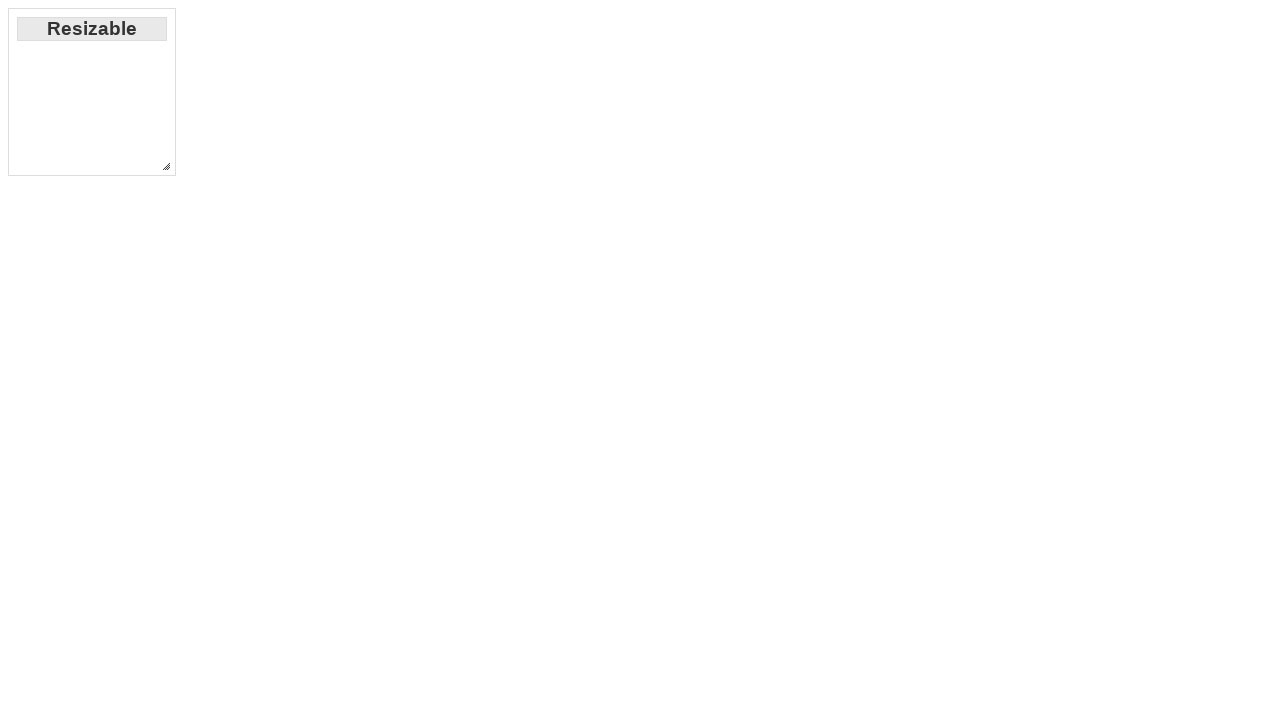

Retrieved bounding box of resize handle
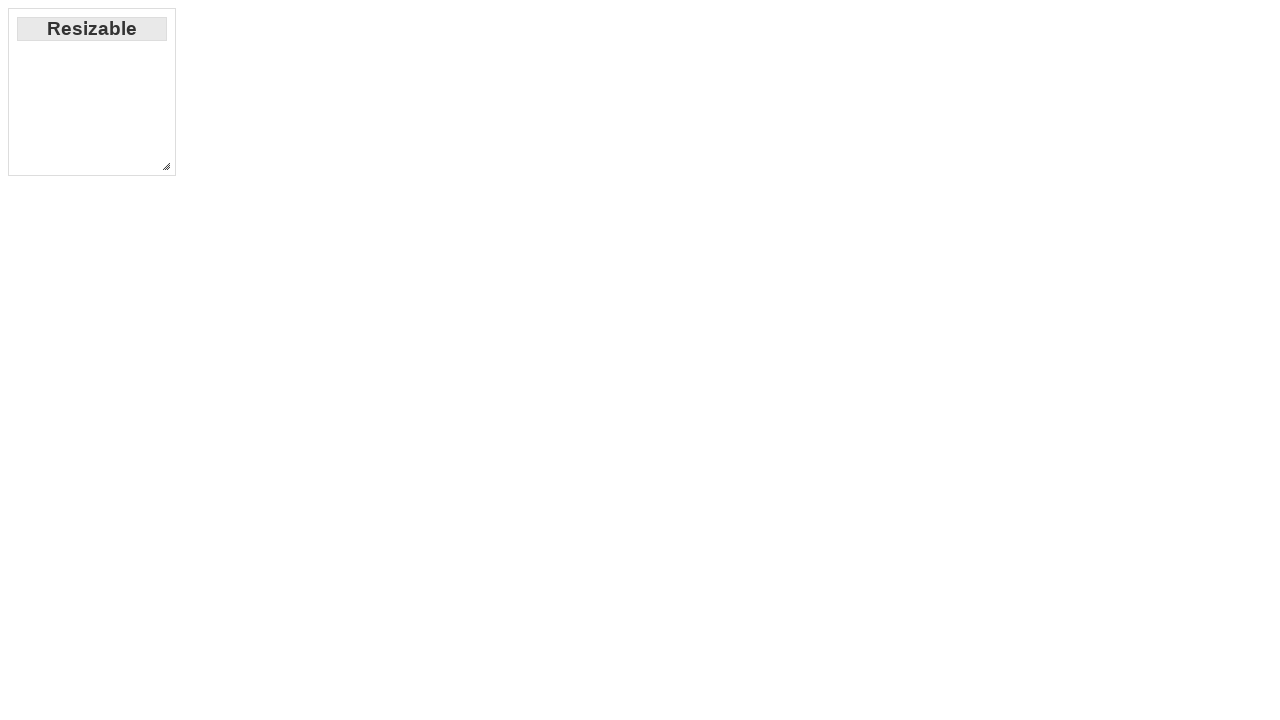

Moved mouse to center of resize handle at (166, 166)
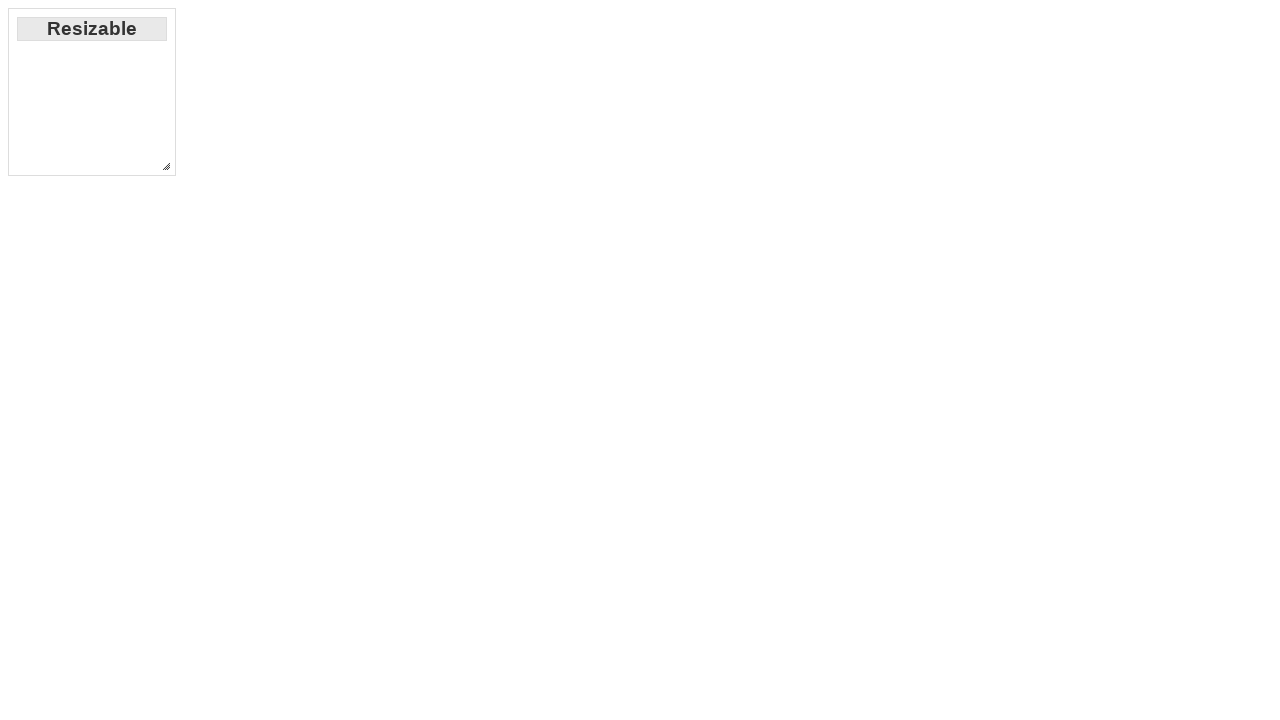

Pressed mouse button down on resize handle at (166, 166)
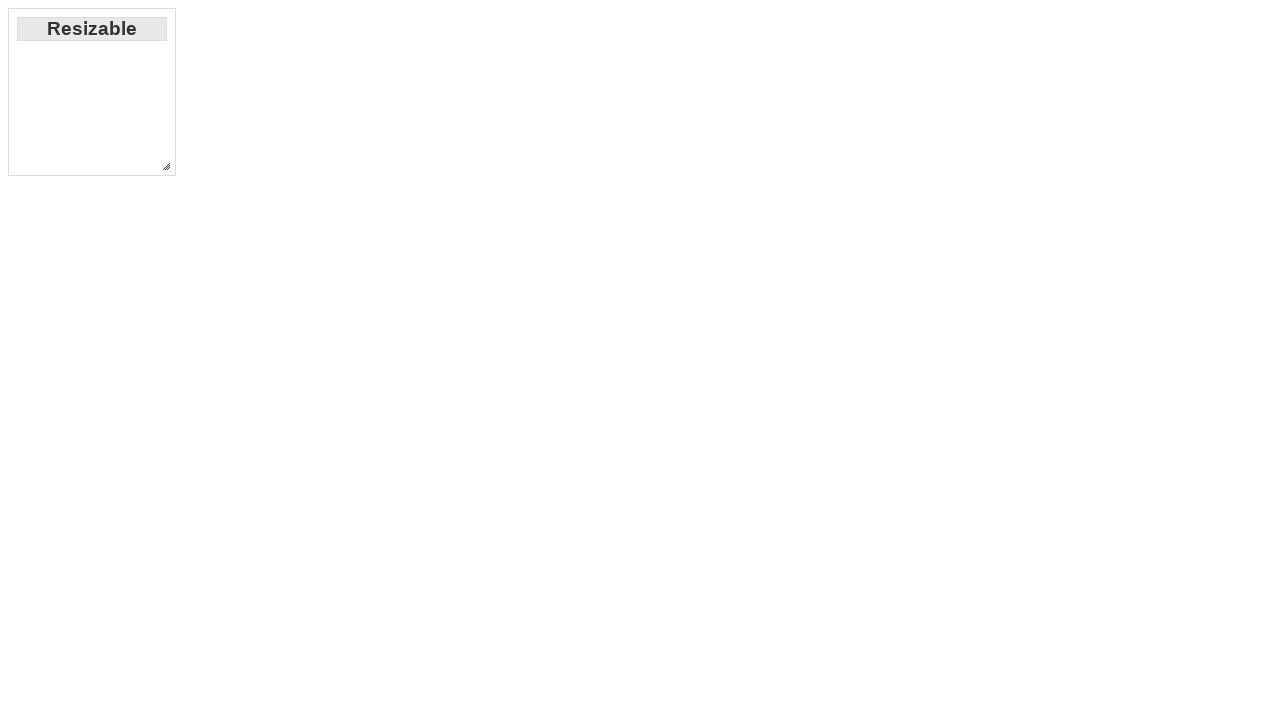

Dragged resize handle to expand element at (558, 558)
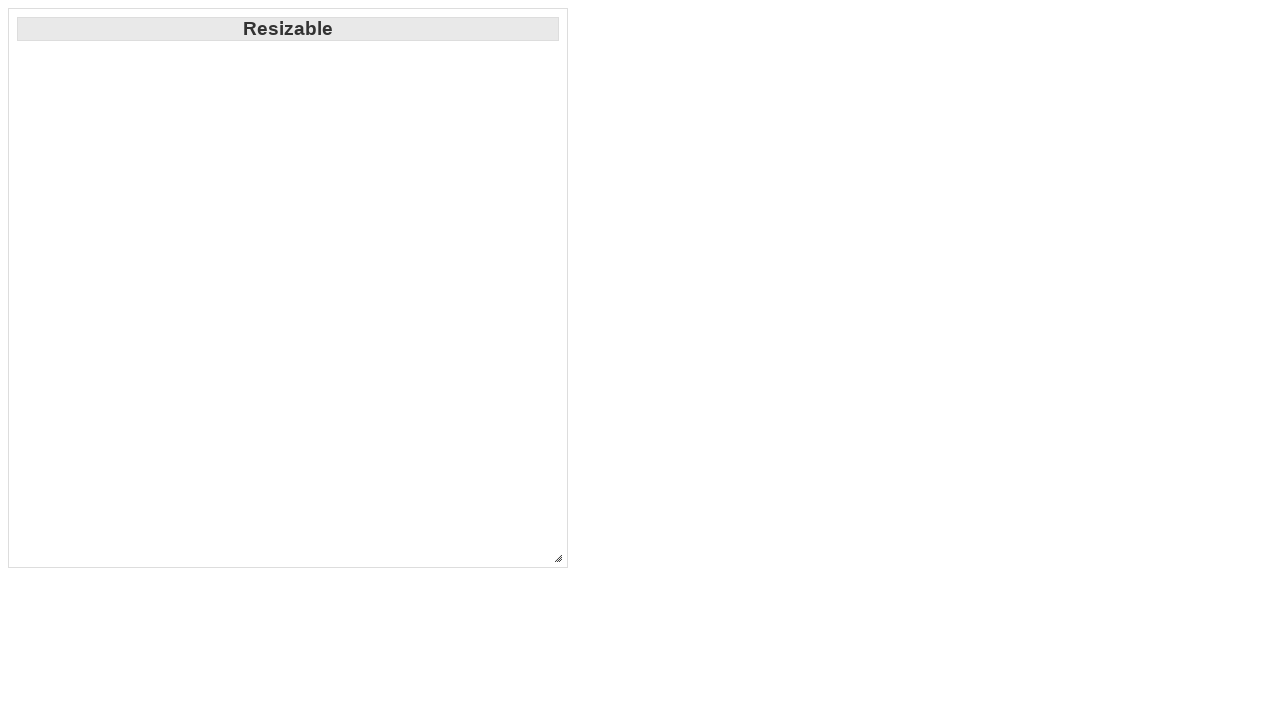

Released mouse button to complete resize at (558, 558)
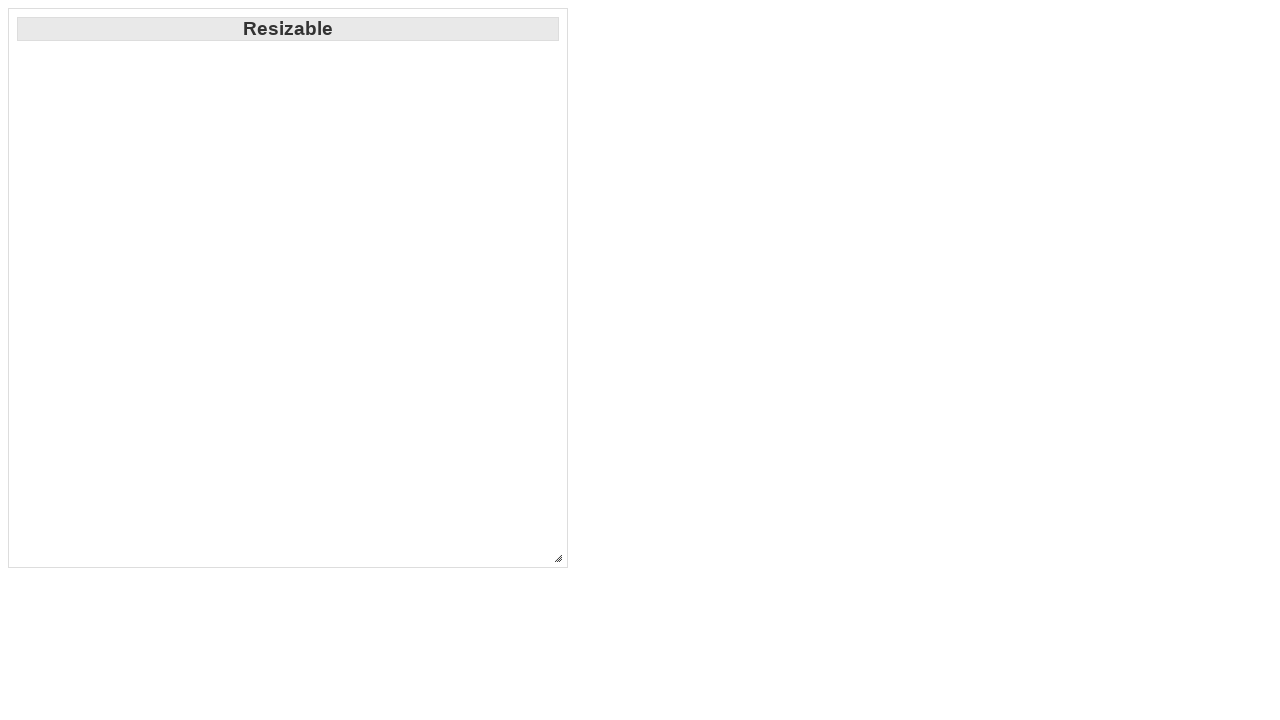

Located resizable element to verify resize
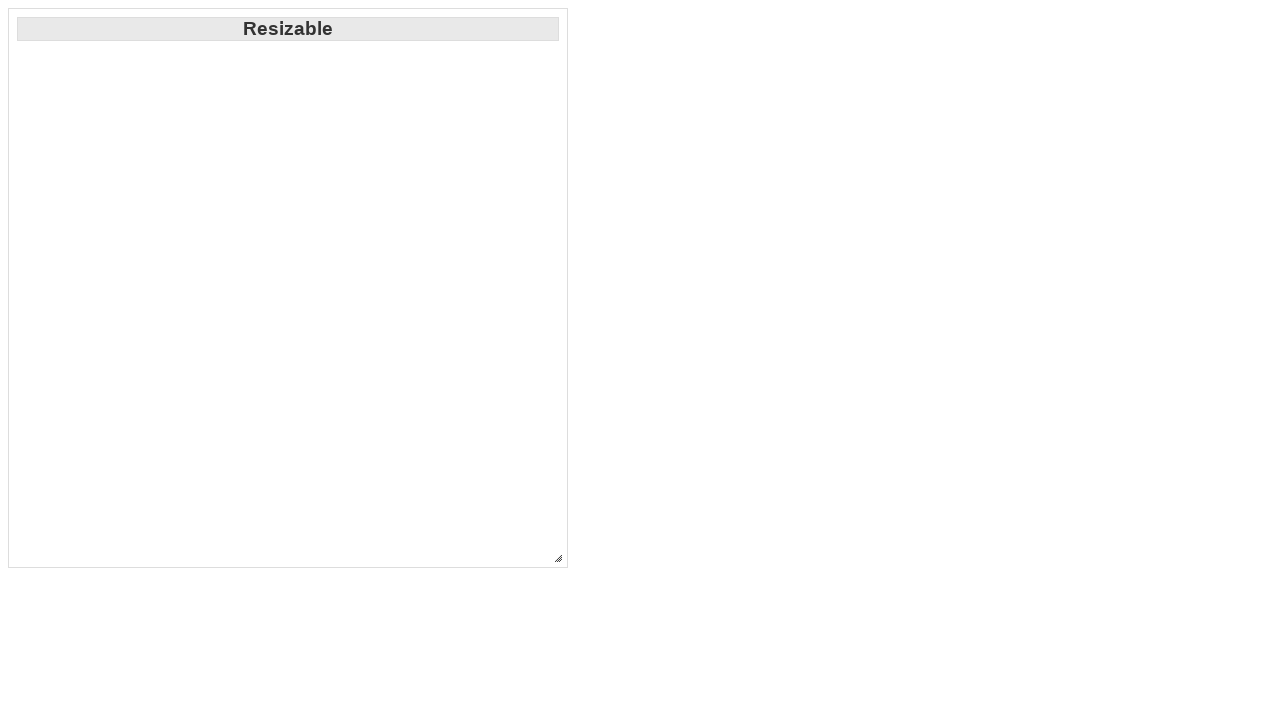

Retrieved style attribute of resizable element to confirm resize
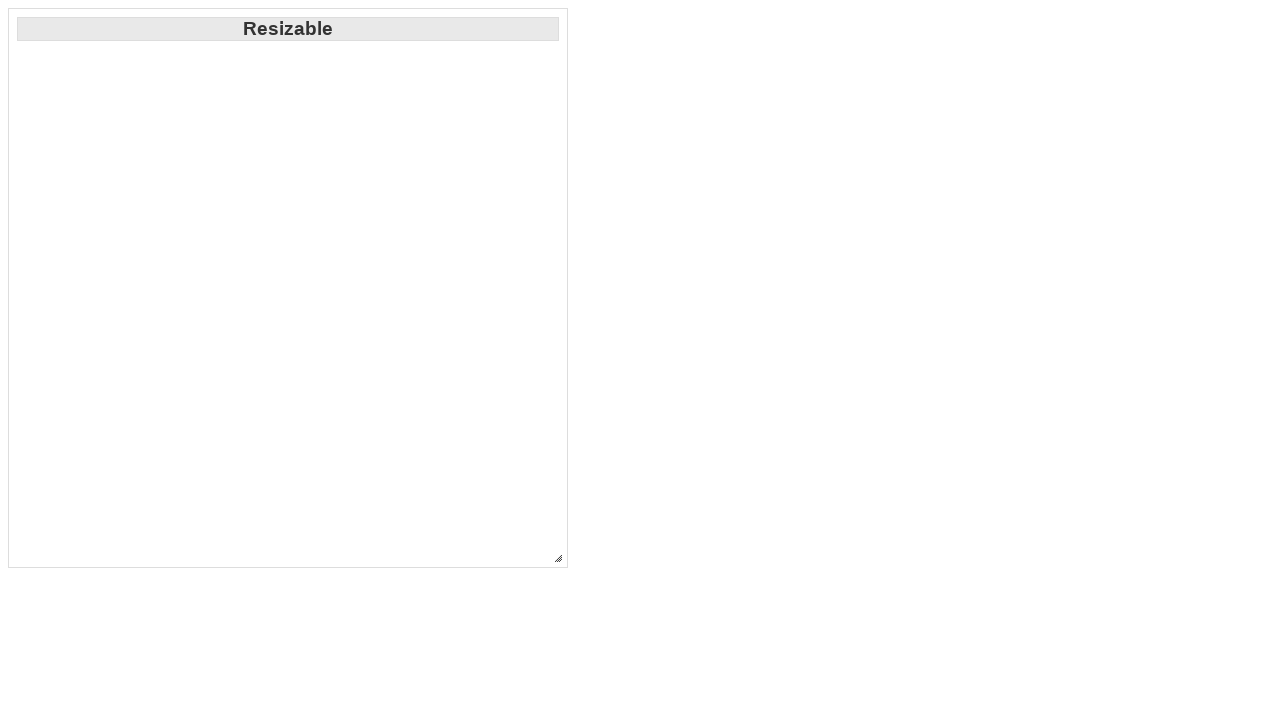

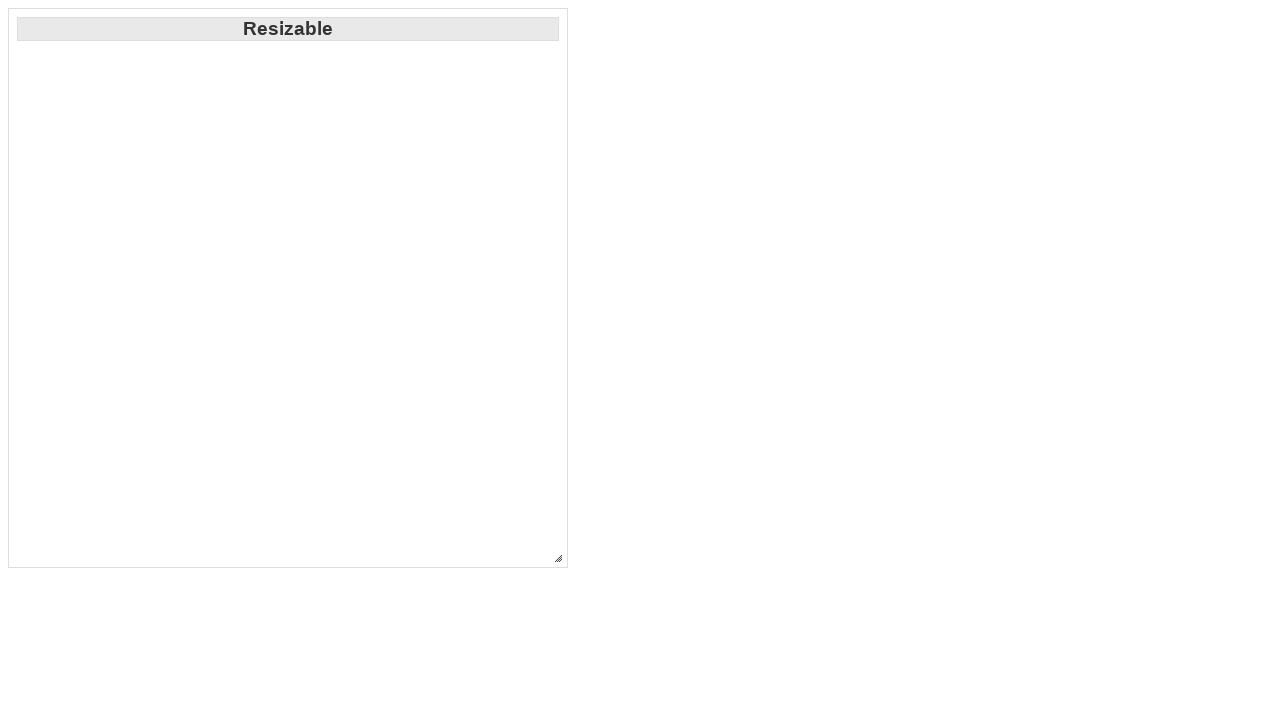